Tests Bootstrap dropdown functionality by clicking dropdown buttons and interacting with dropdown menu items

Starting URL: https://getbootstrap.com/docs/4.0/components/dropdowns/

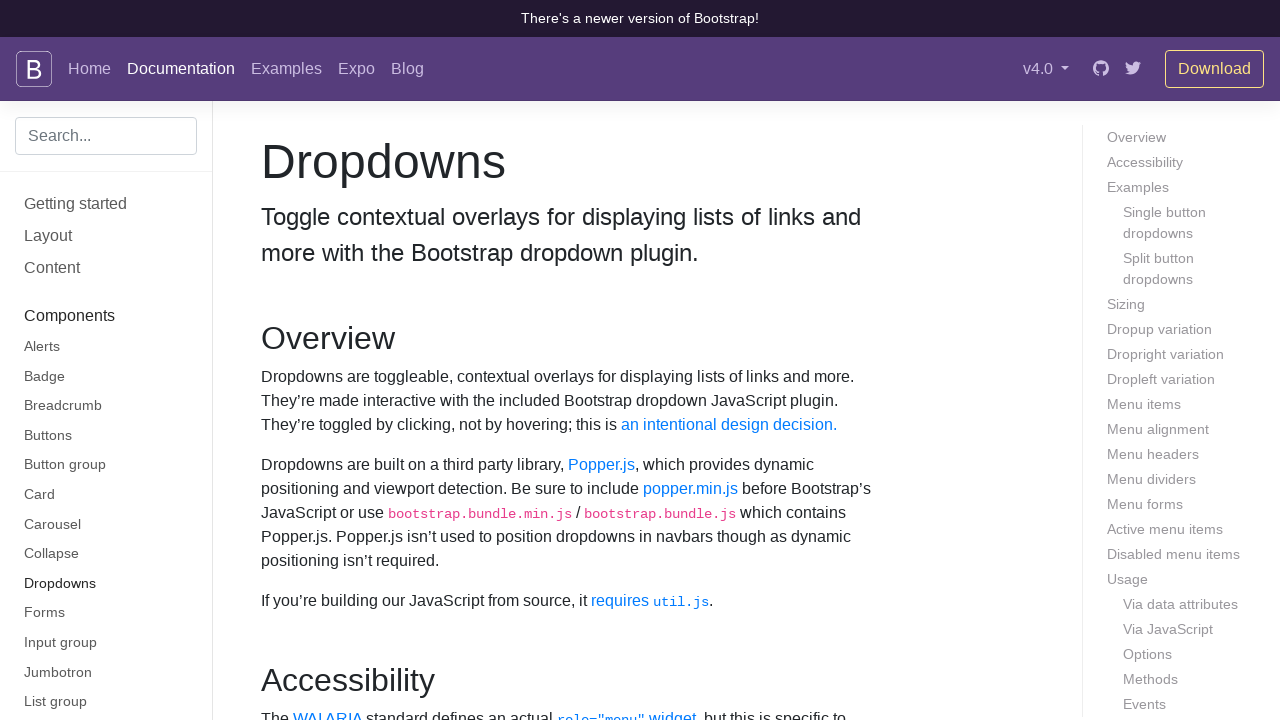

Clicked the first dropdown button with id 'dropdownMenuButton' at (370, 360) on #dropdownMenuButton
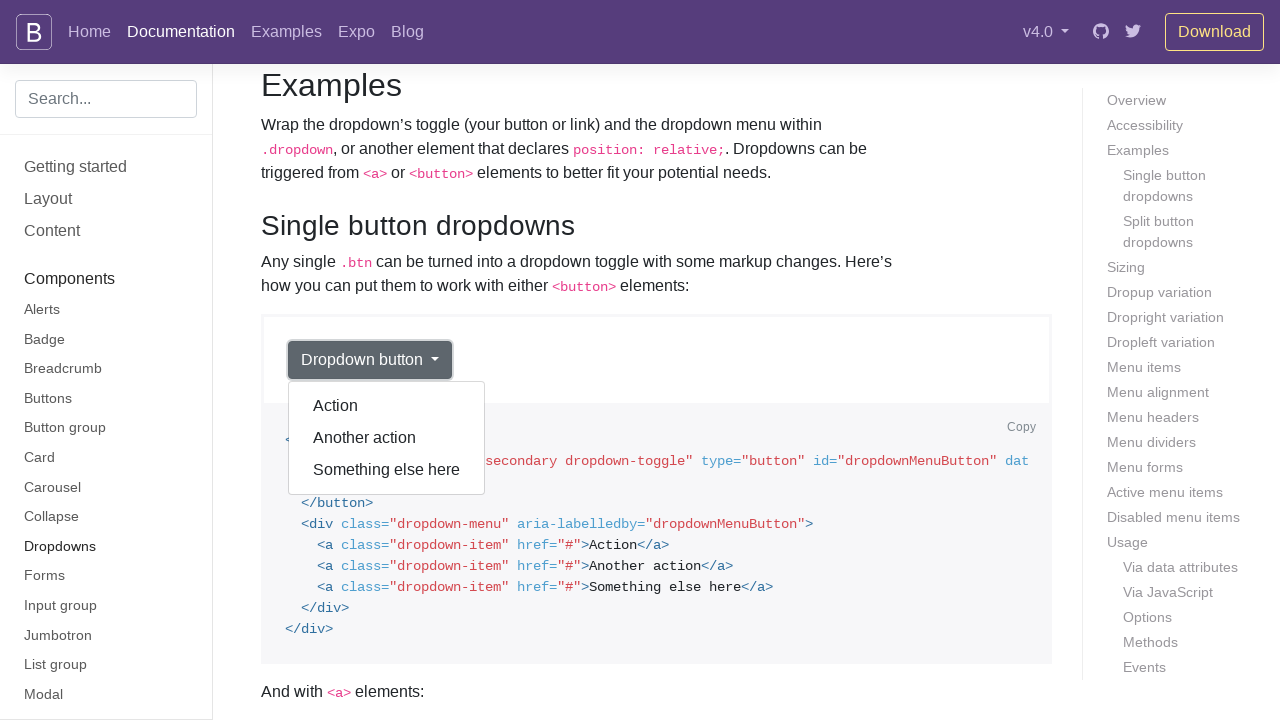

Dropdown menu became visible after clicking dropdown button
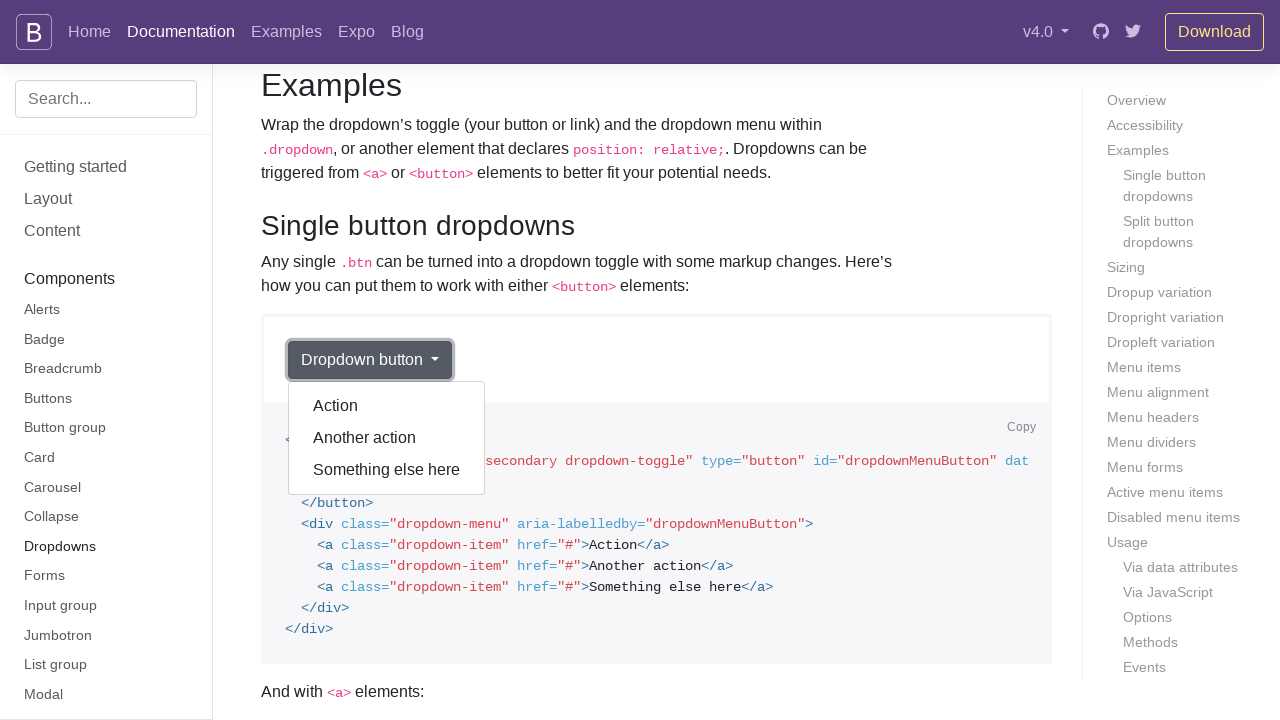

Clicked the dropdown menu link with id 'dropdownMenuLink' at (361, 360) on #dropdownMenuLink
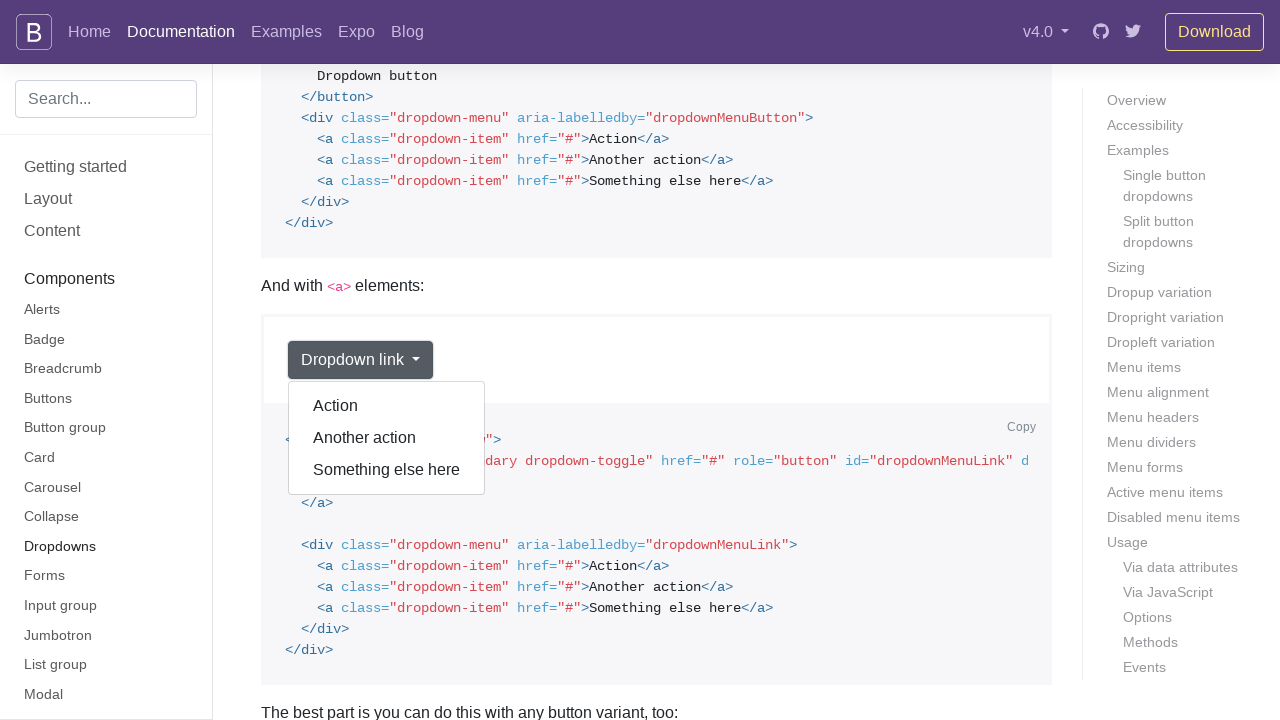

Dropdown items became visible after clicking dropdown menu link
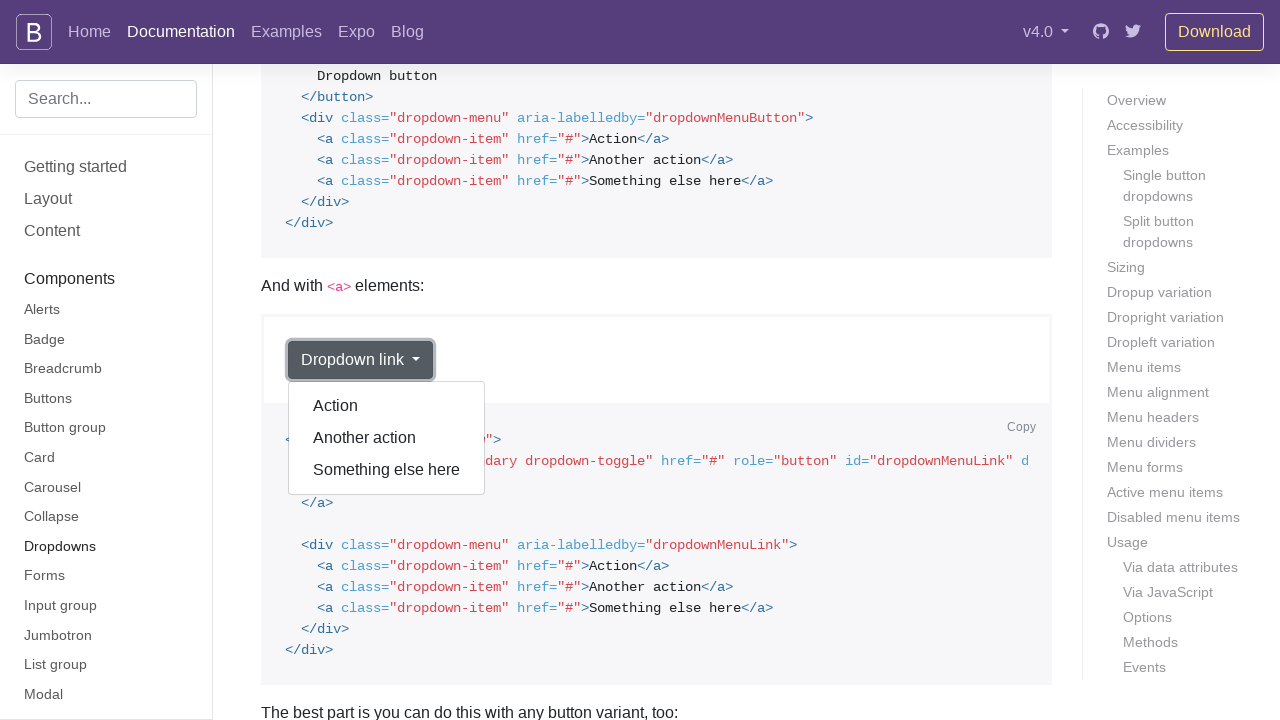

Clicked 'Another action' dropdown item at (387, 438) on xpath=//div[@aria-labelledby='dropdownMenuLink']//following-sibling::a[@class='d
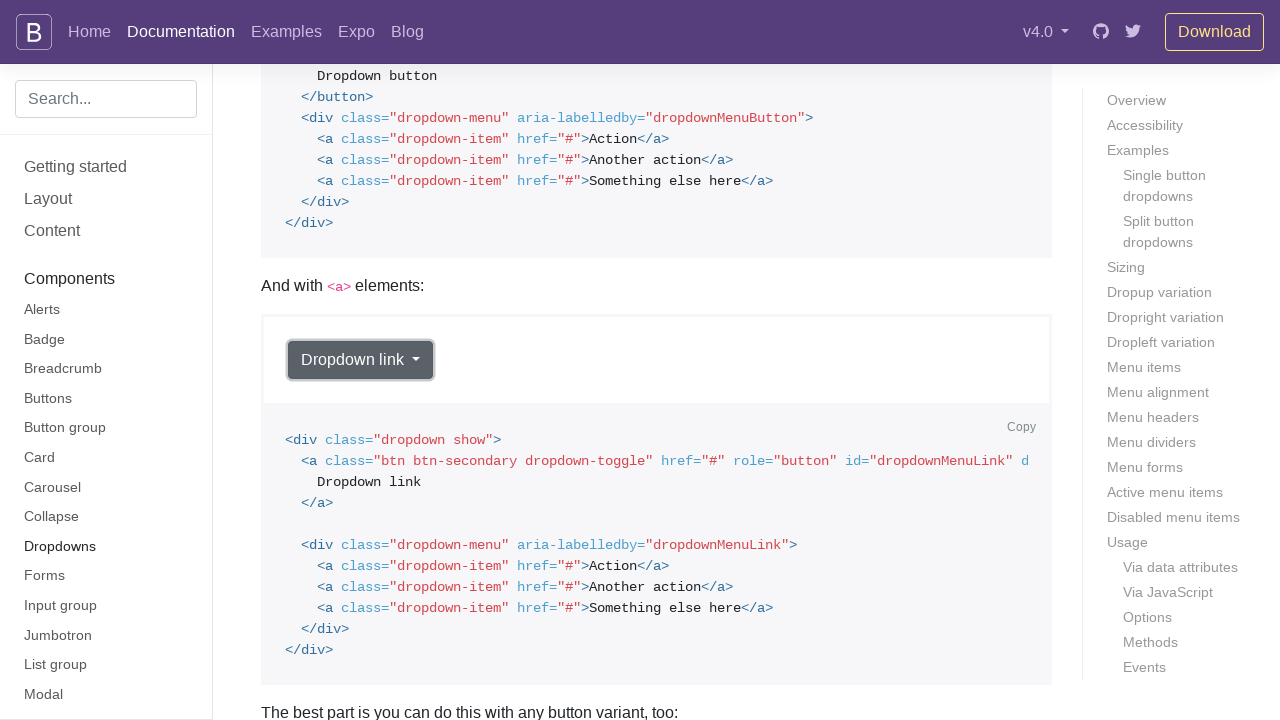

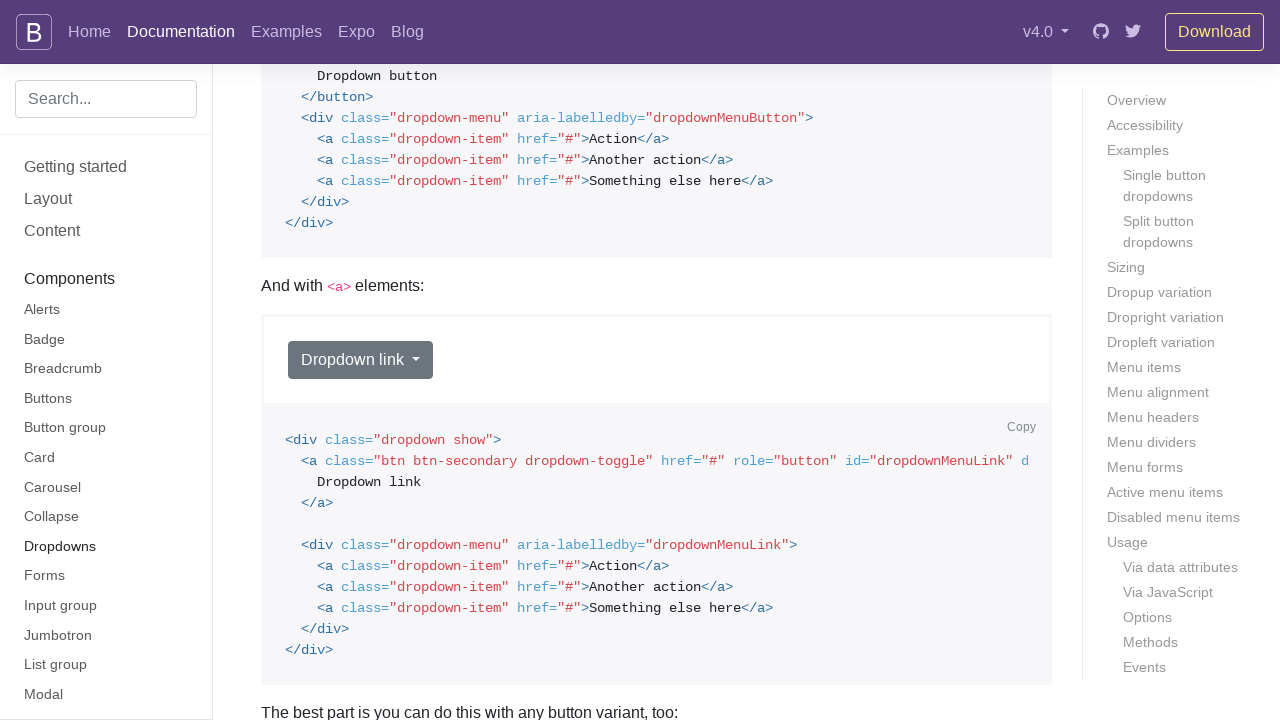